Tests a practice form by filling out various fields (name, checkbox, radio button, dropdown, password), submitting the form, verifying success message, navigating to shop, and adding a product to cart.

Starting URL: https://rahulshettyacademy.com/angularpractice/

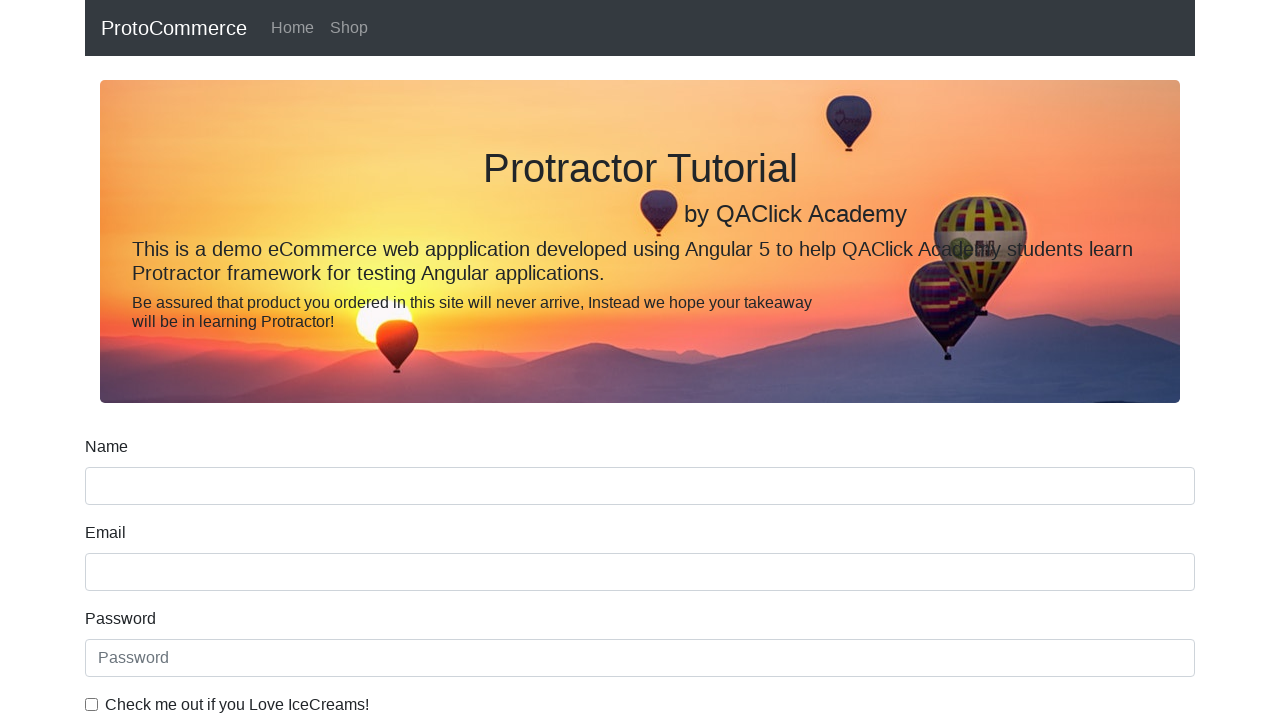

Filled name field with 'test' on input[name='name']
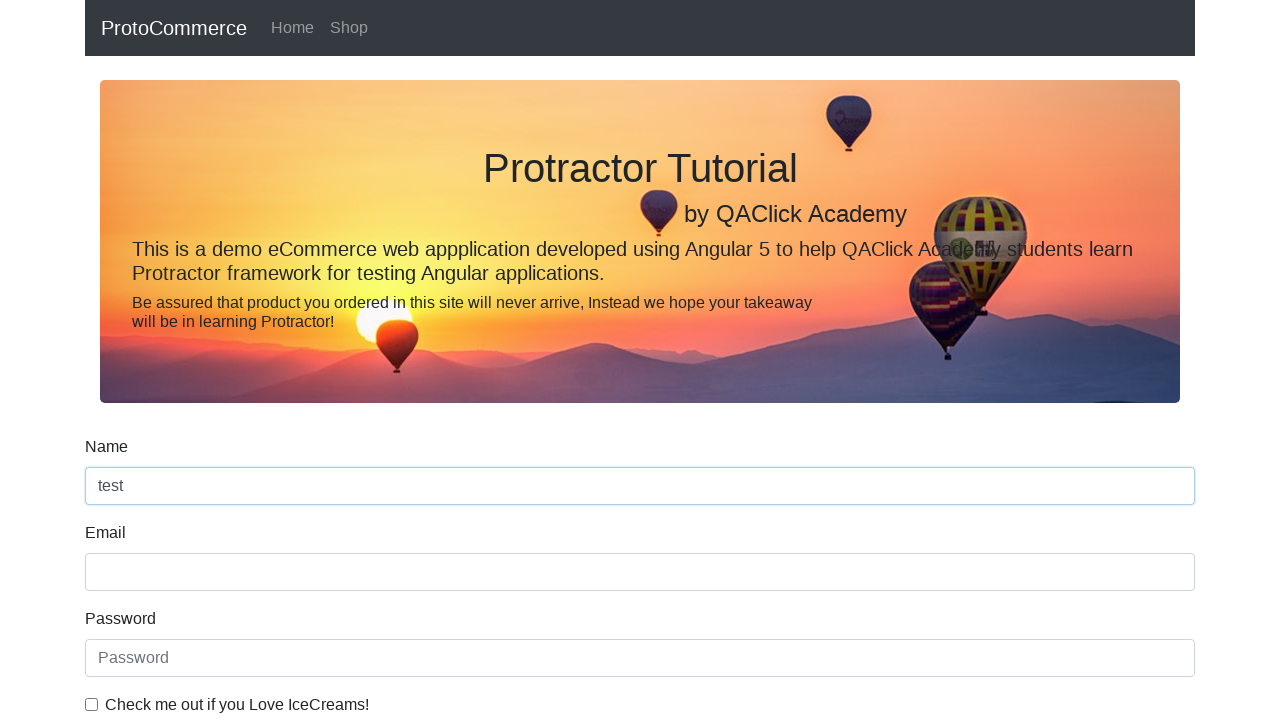

Checked the ice cream checkbox at (92, 704) on internal:label="Check me out if you Love IceCreams!"i
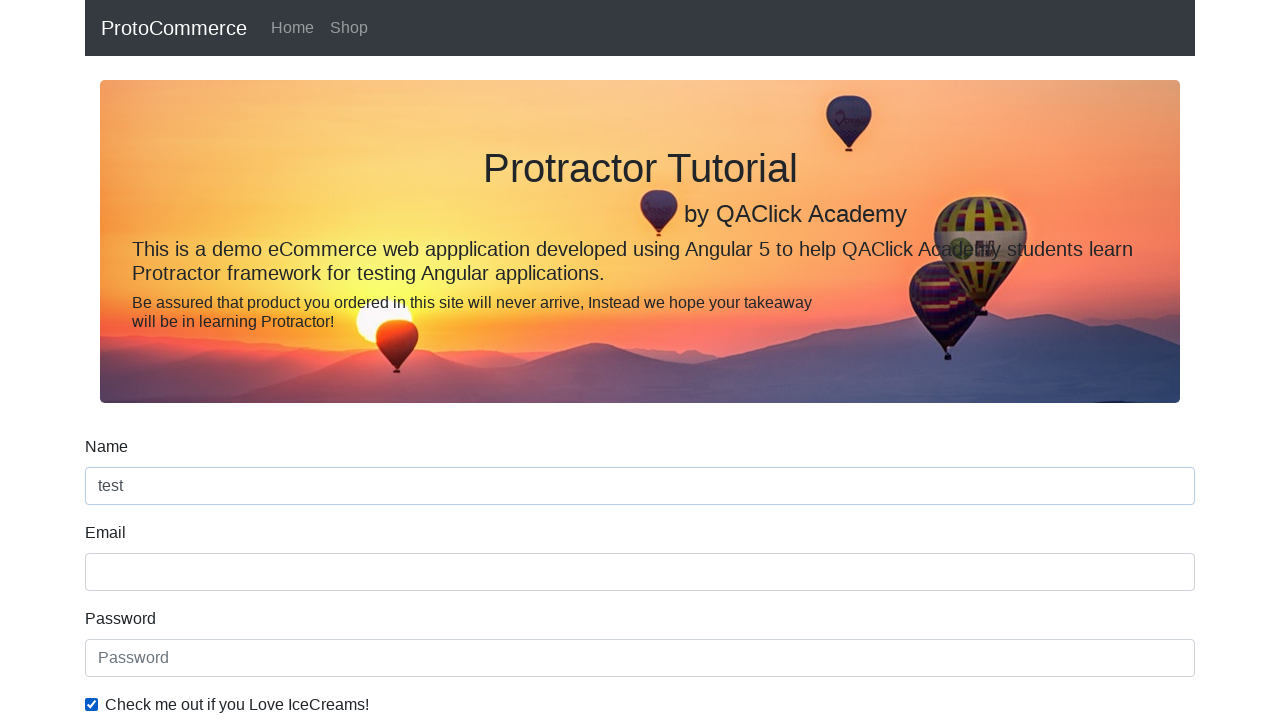

Selected 'Employed' radio button at (326, 360) on internal:label="Employed"i
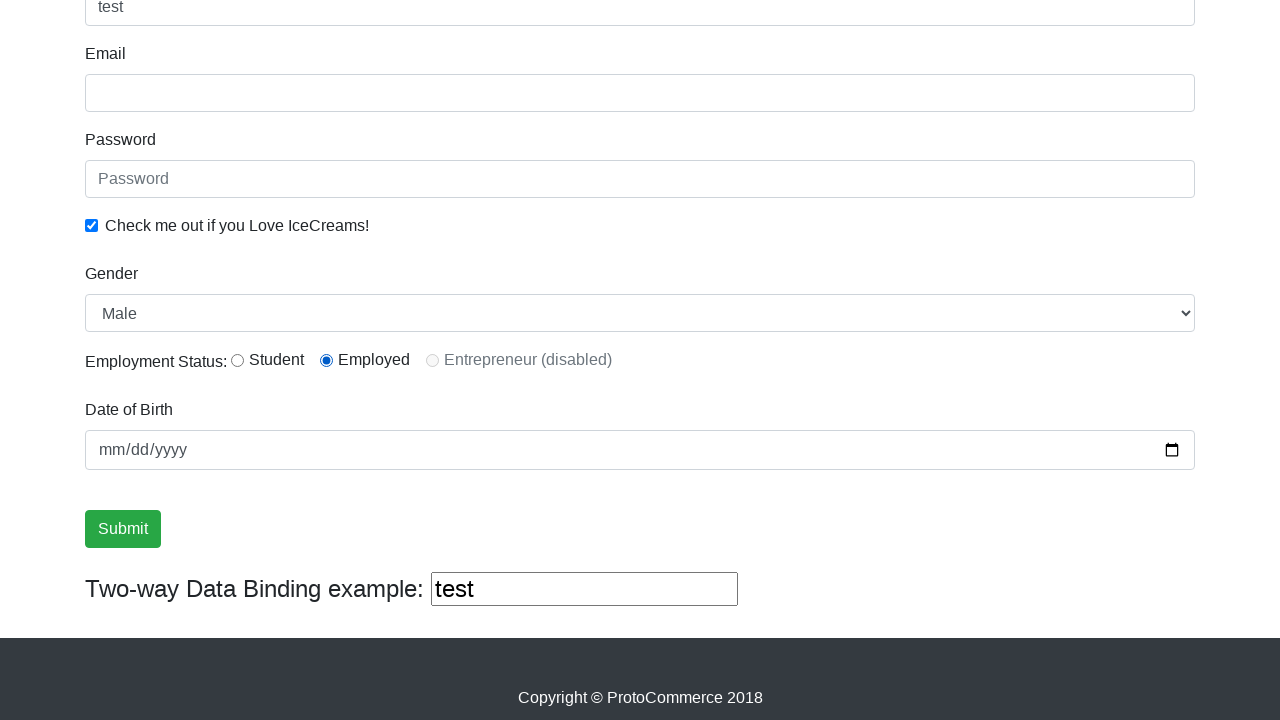

Selected 'Female' from gender dropdown on internal:label="Gender"i
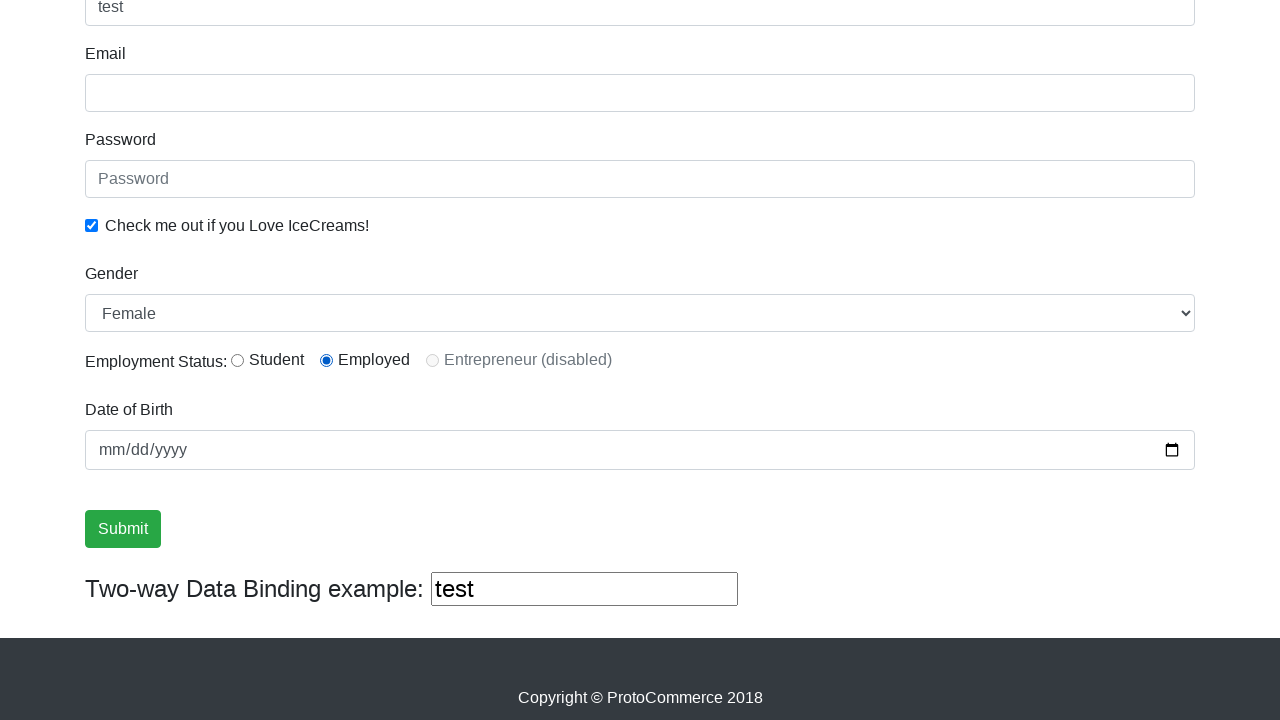

Filled password field with 'test123' on internal:attr=[placeholder="Password"i]
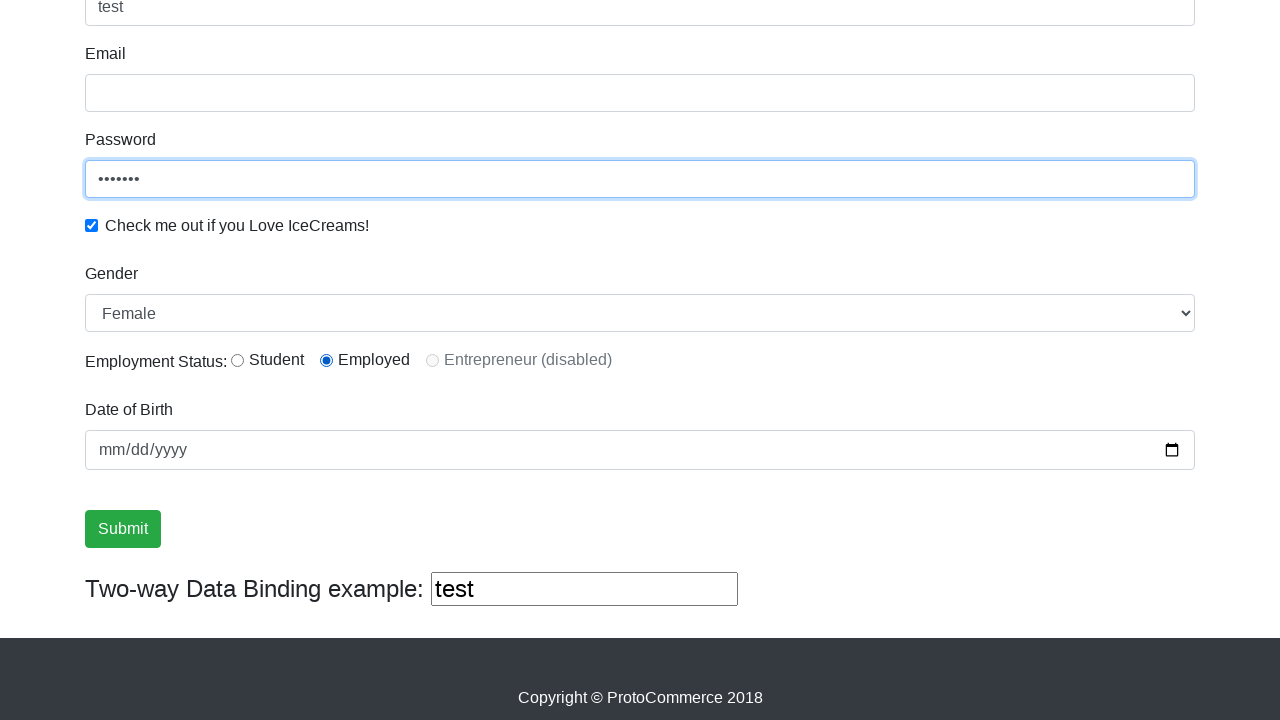

Clicked Submit button to submit the form at (123, 529) on internal:role=button[name="Submit"i]
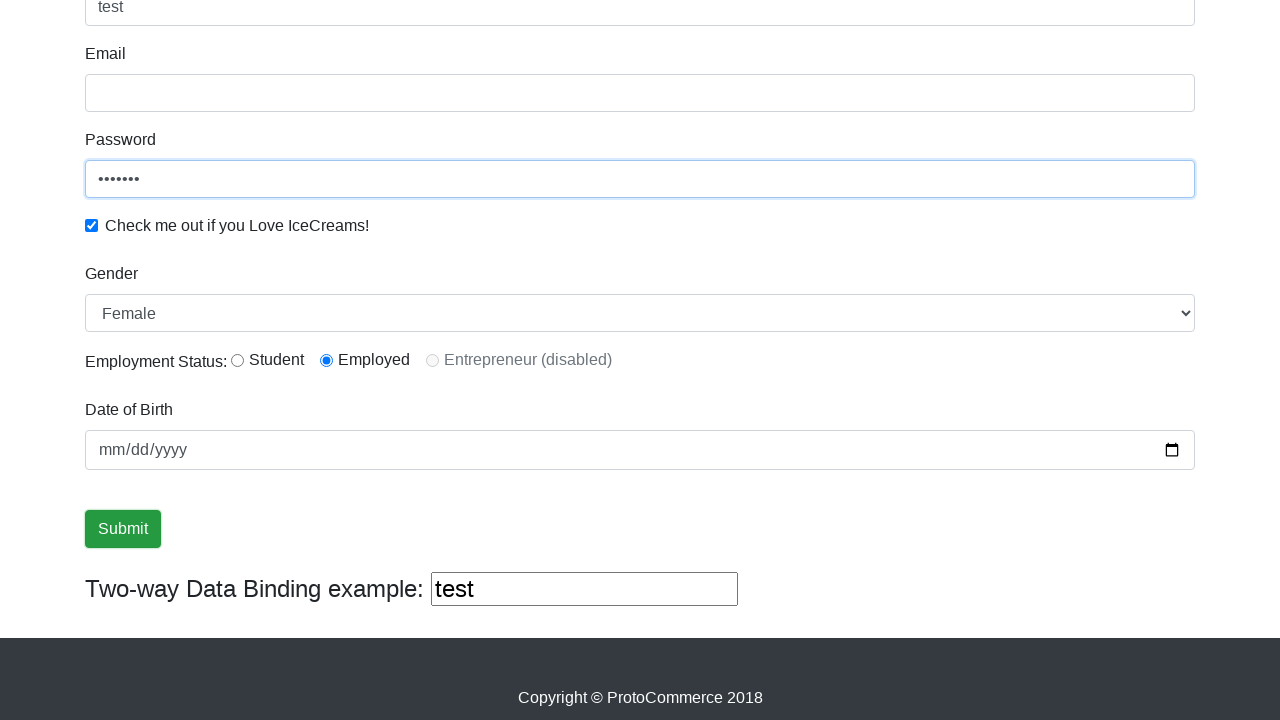

Verified success message is visible
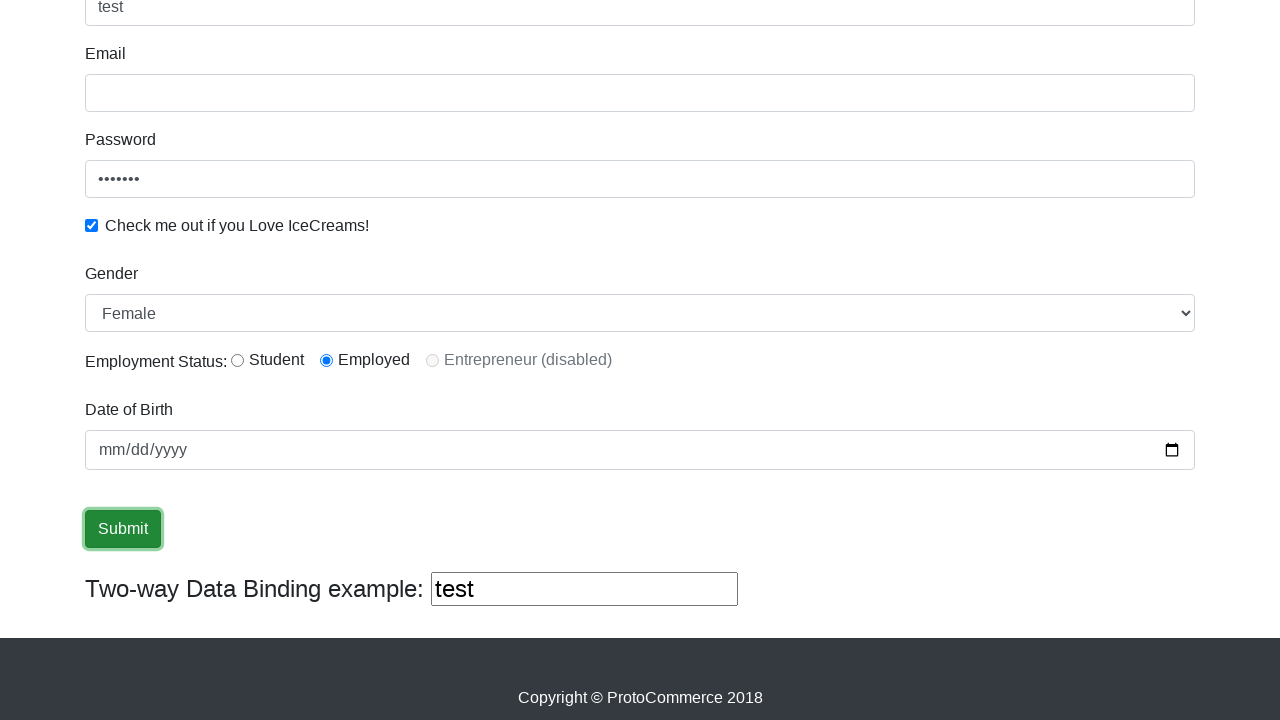

Clicked Shop link to navigate to shop page at (349, 28) on internal:role=link[name="Shop"i]
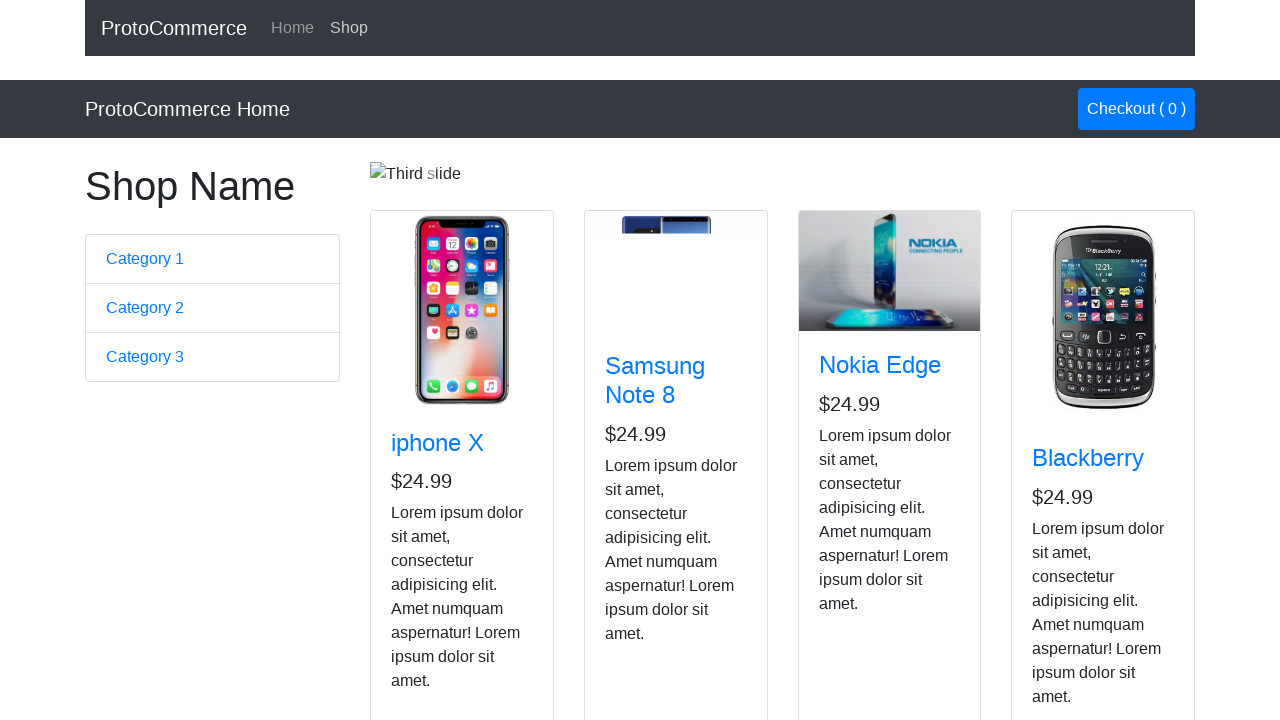

Added Nokia Edge product to cart at (854, 528) on app-card >> internal:has-text="Nokia Edge"i >> internal:role=button
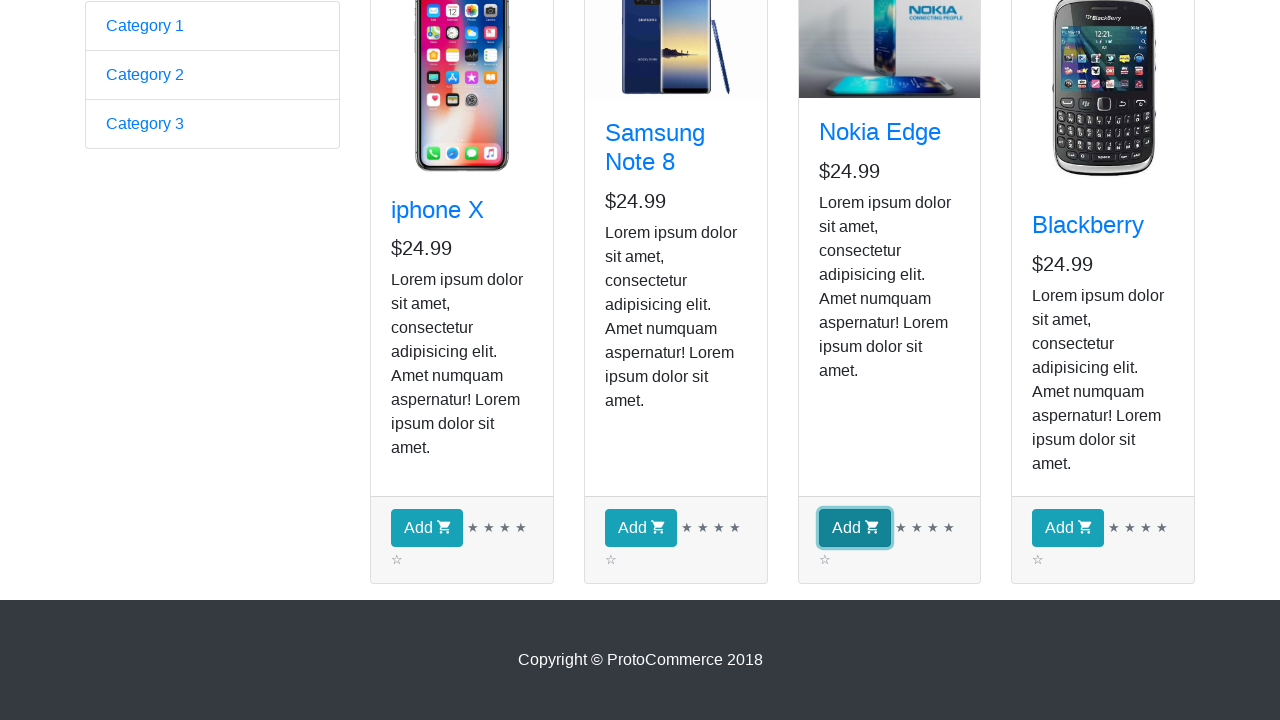

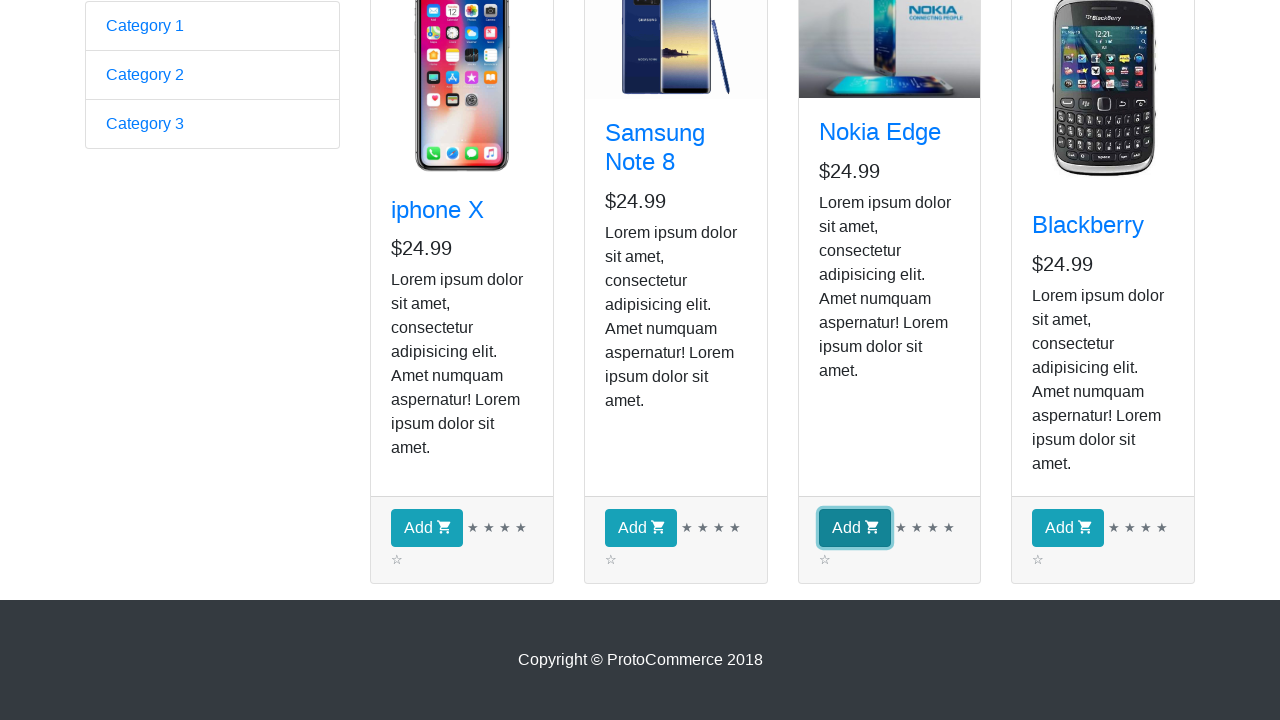